Tests clicking a button with a dynamic ID on the UI Testing Playground site to verify the button can be located and clicked using its CSS class selector.

Starting URL: http://uitestingplayground.com/dynamicid

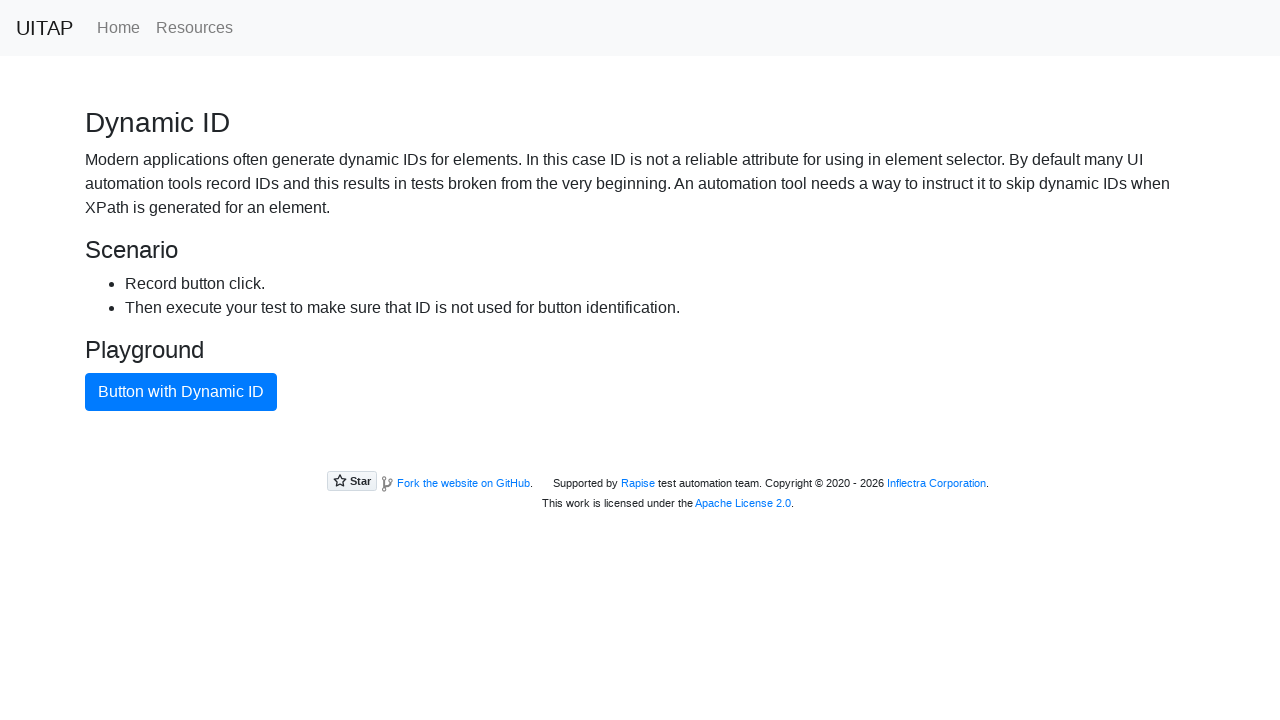

Navigated to UI Testing Playground dynamic ID page
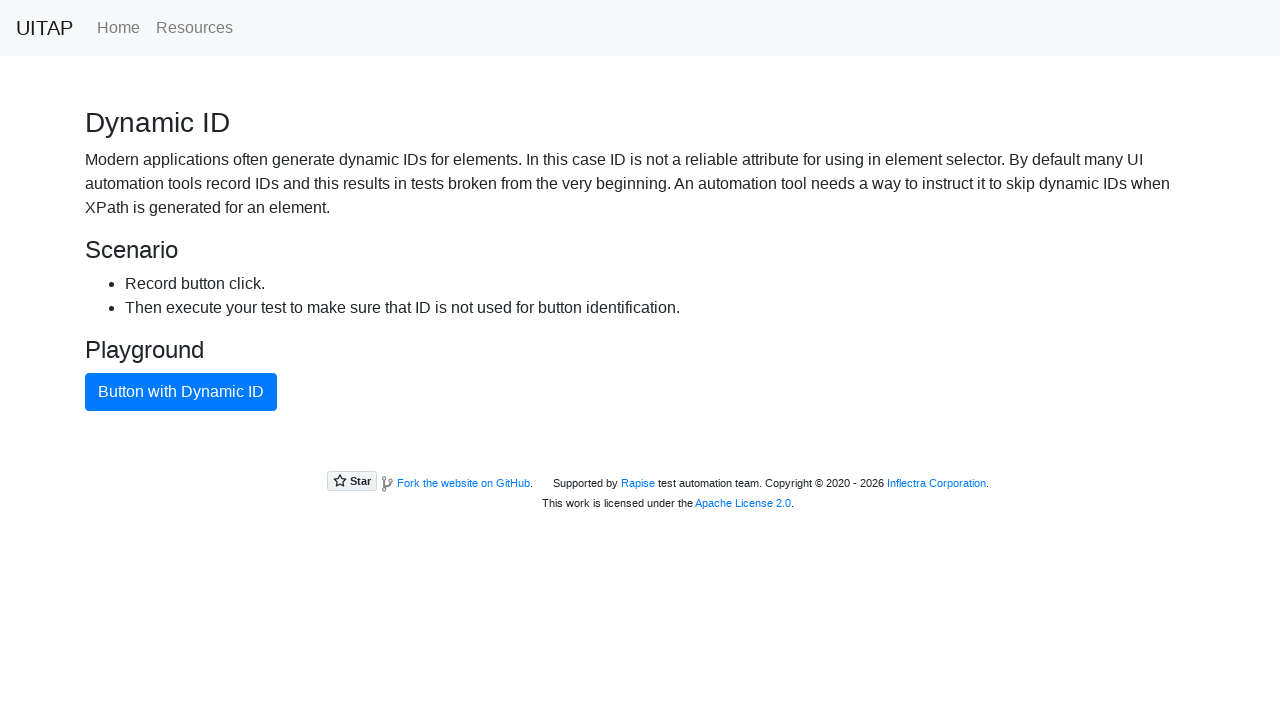

Clicked the primary button with dynamic ID using CSS class selector at (181, 392) on button.btn.btn-primary
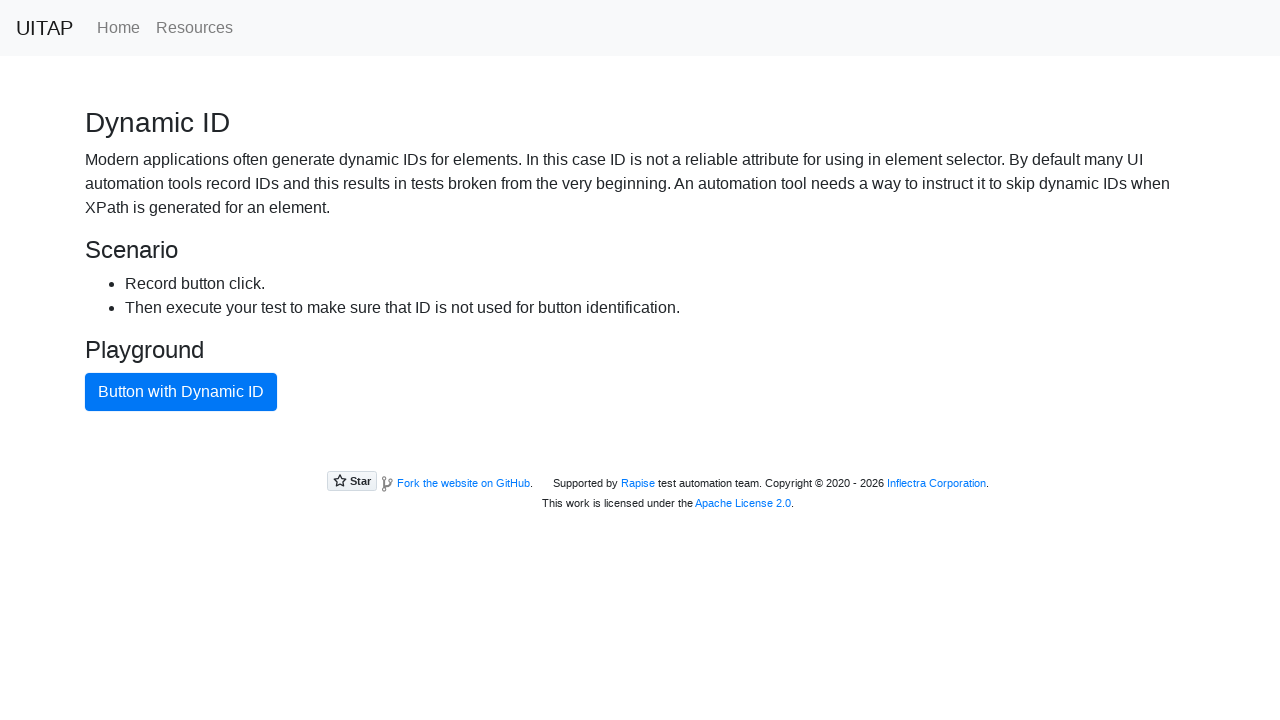

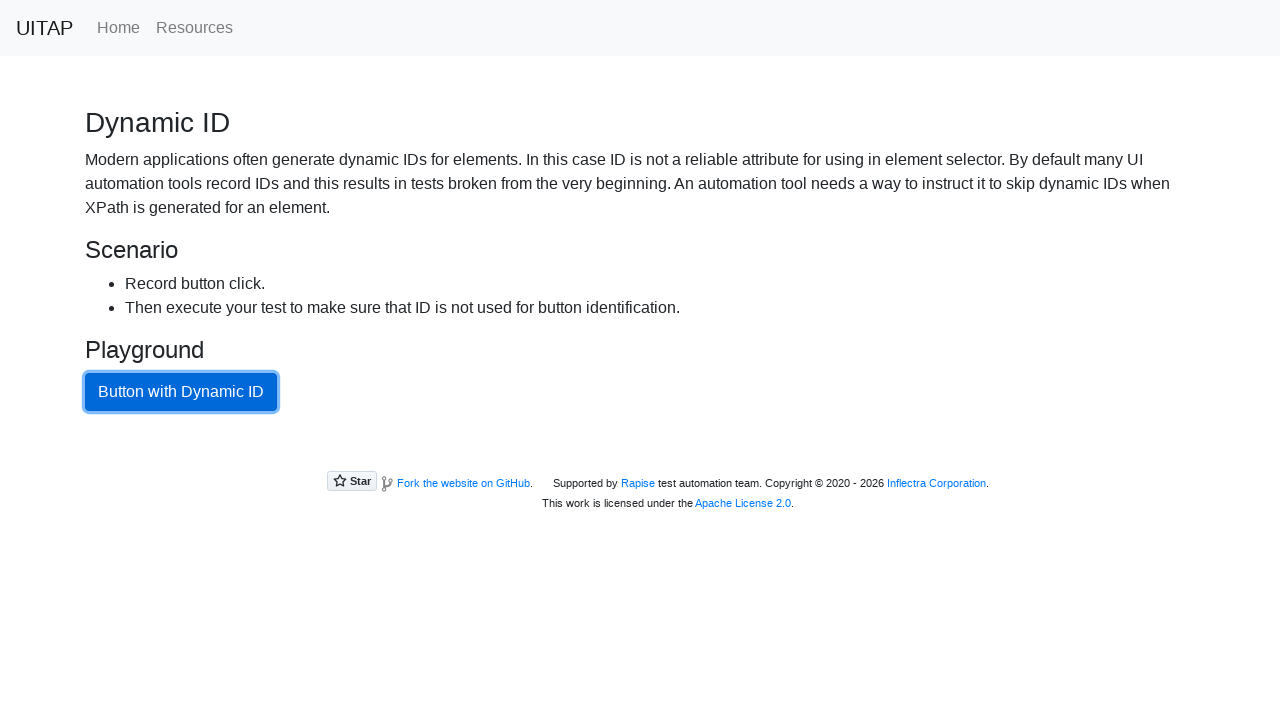